Verifies that the upface.dev website loads correctly across multiple pages (home, services, FAQ) and checks for the presence of animated elements on each page.

Starting URL: https://upface.dev

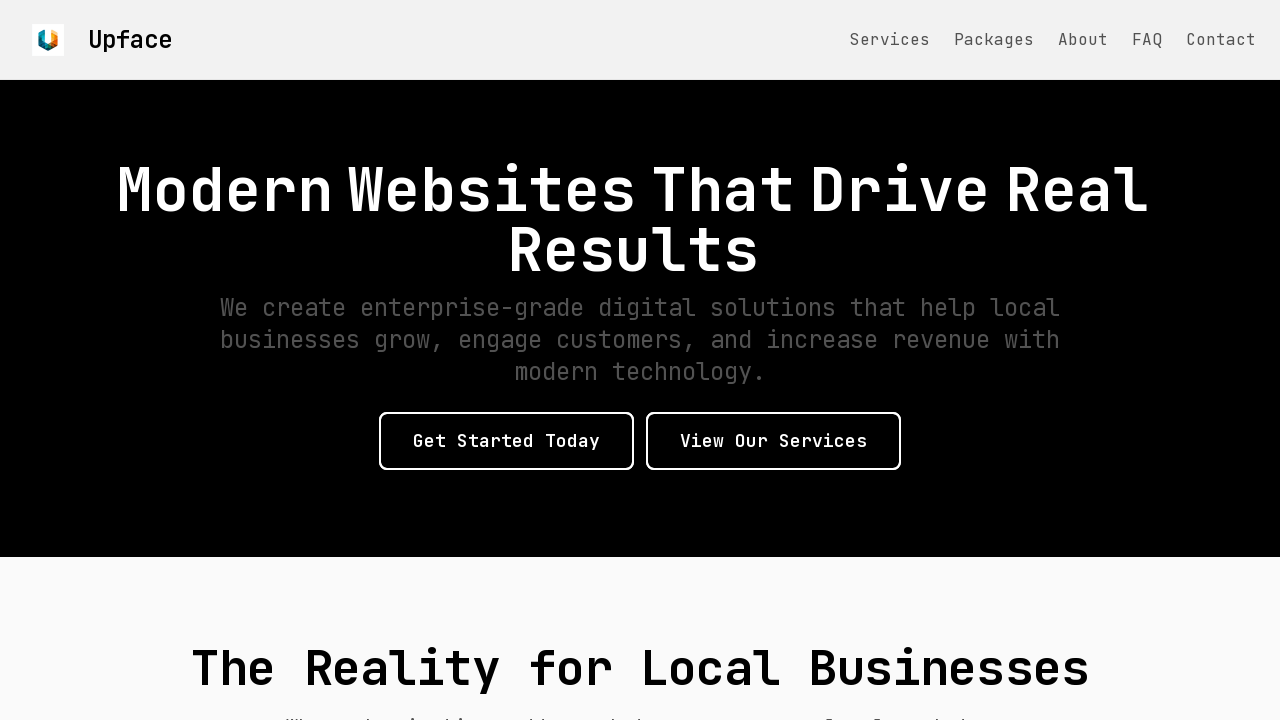

Home page fully loaded (networkidle state reached)
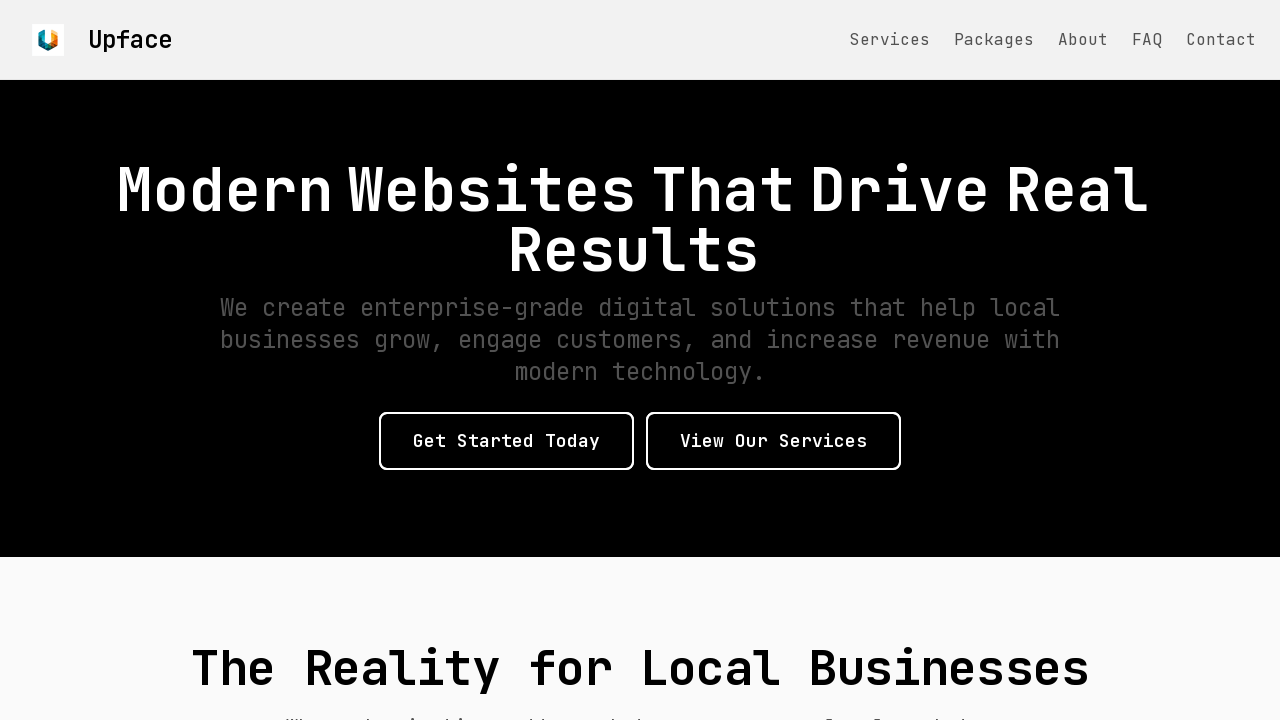

Verified animated elements exist on home page
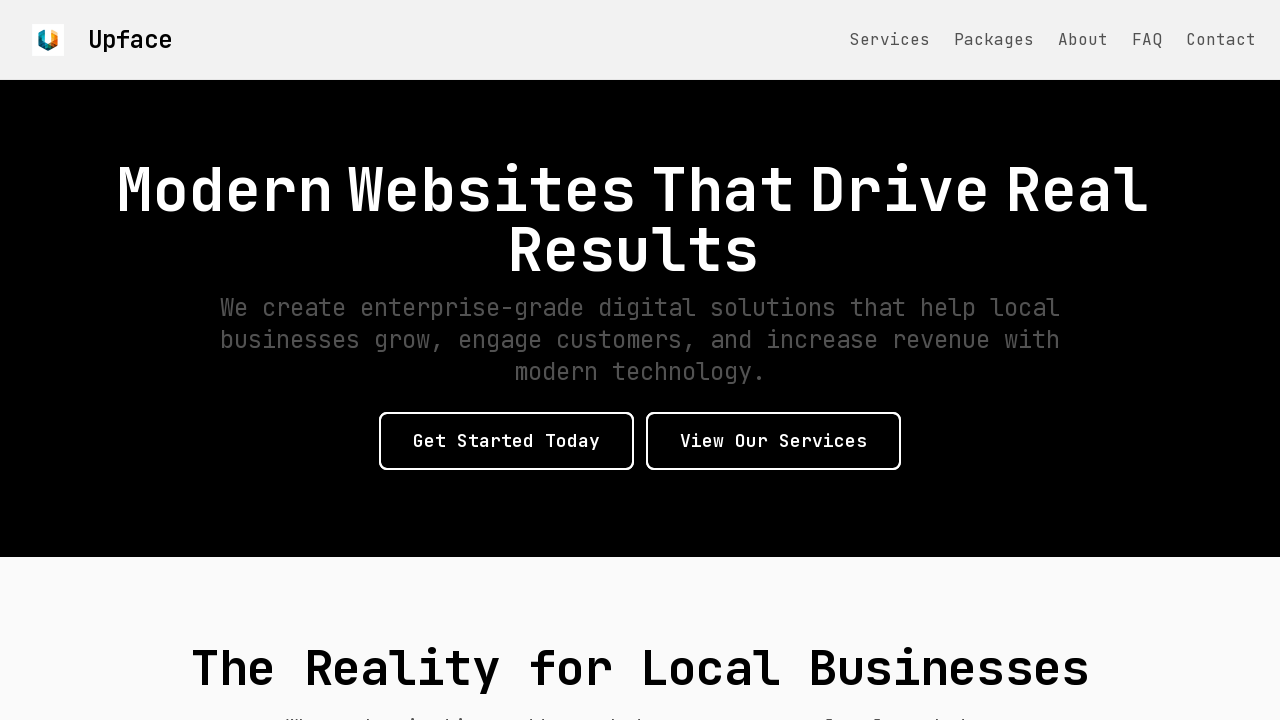

Navigated to Services page
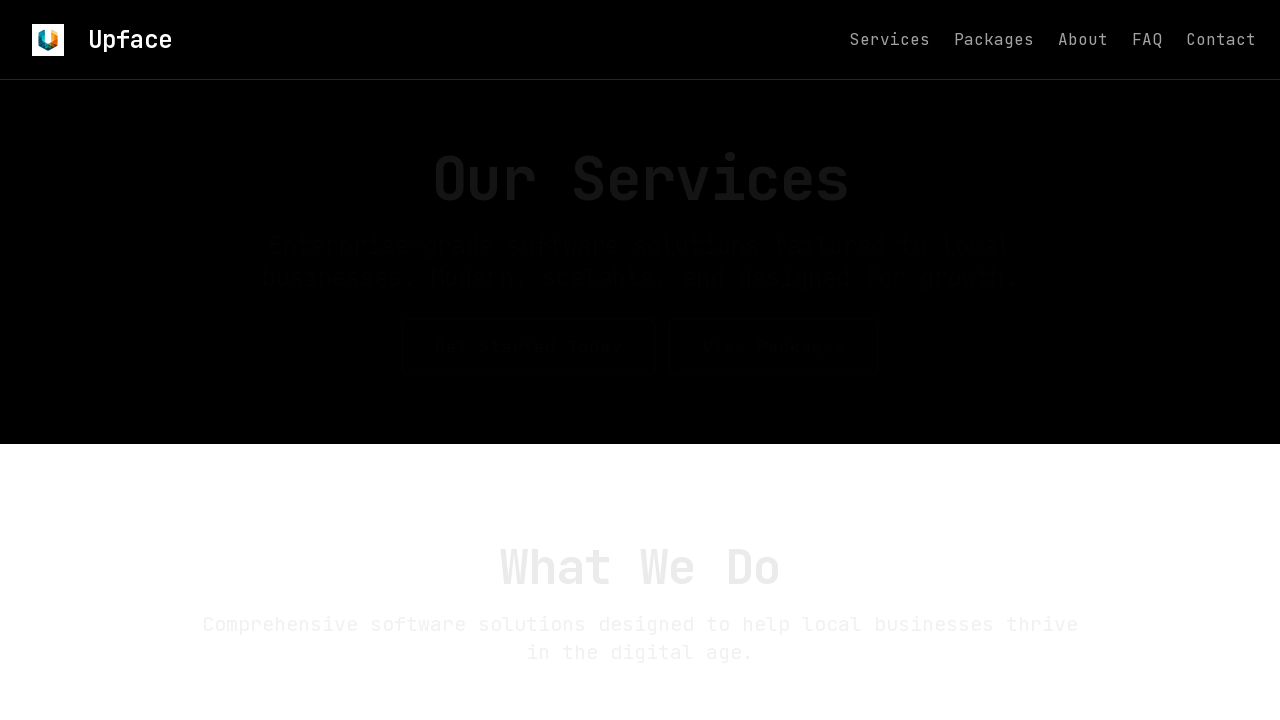

Services page fully loaded (networkidle state reached)
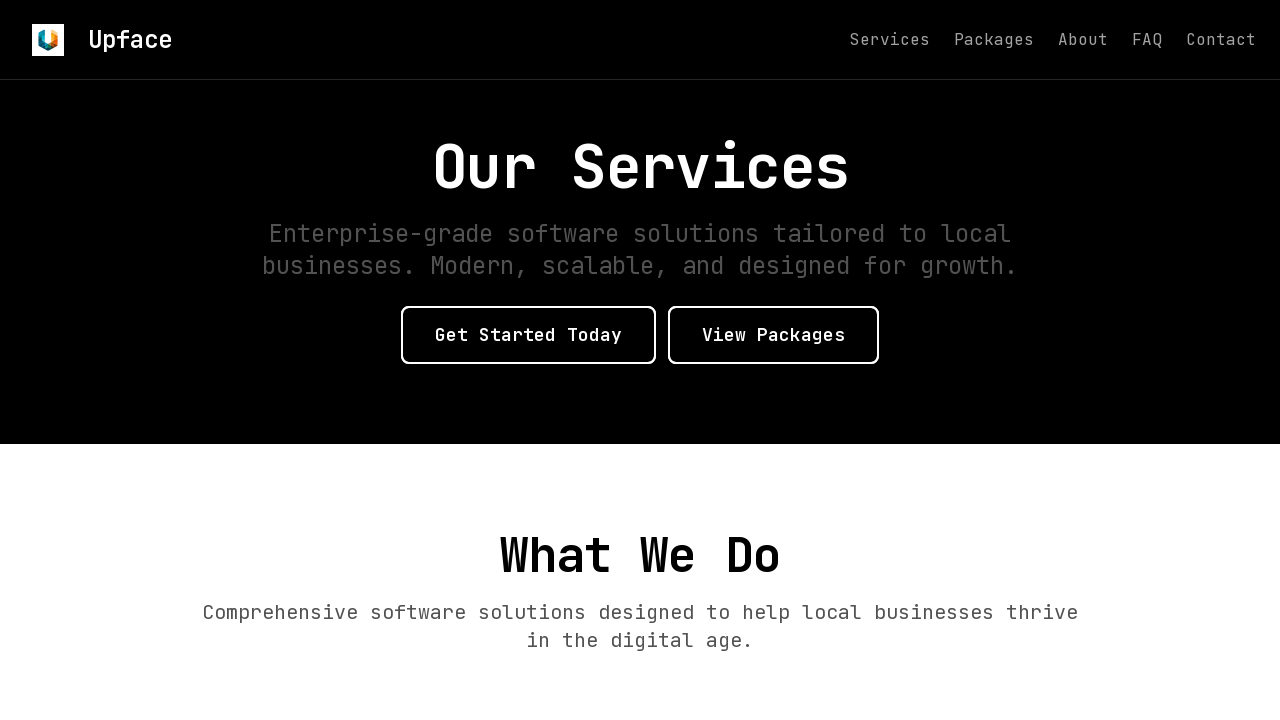

Verified animated elements exist on Services page
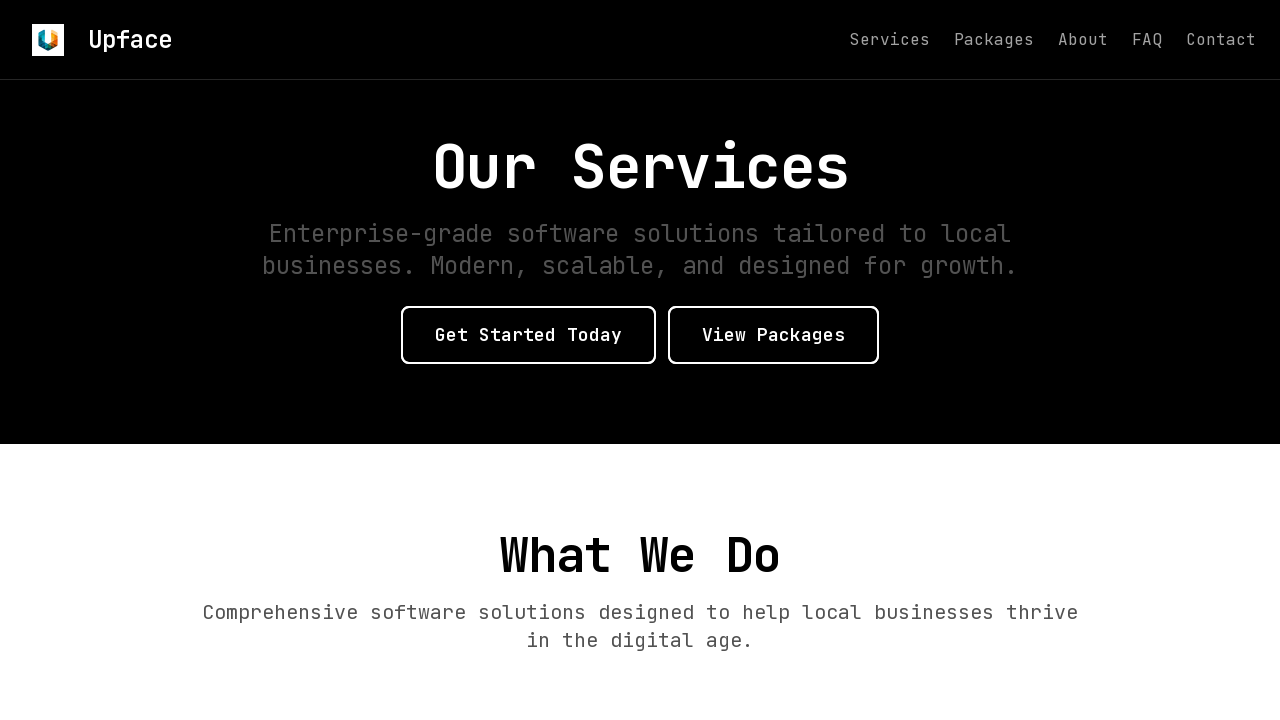

Navigated to FAQ page
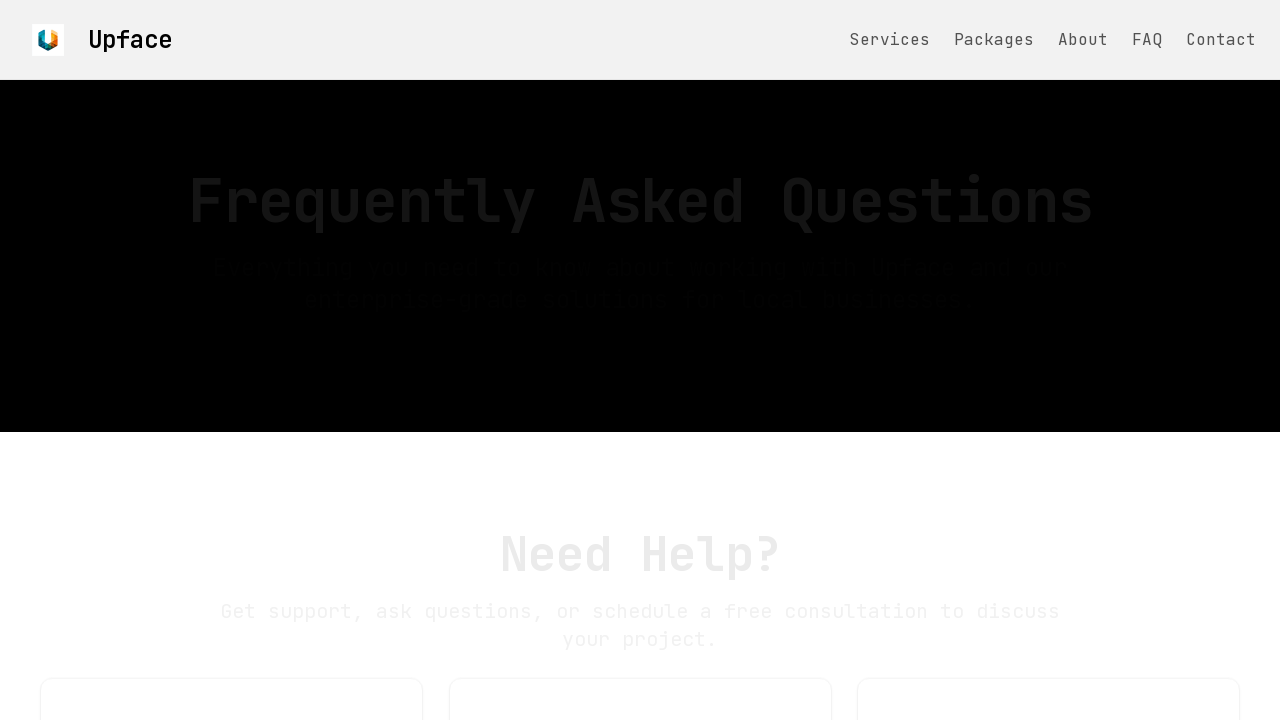

FAQ page fully loaded (networkidle state reached)
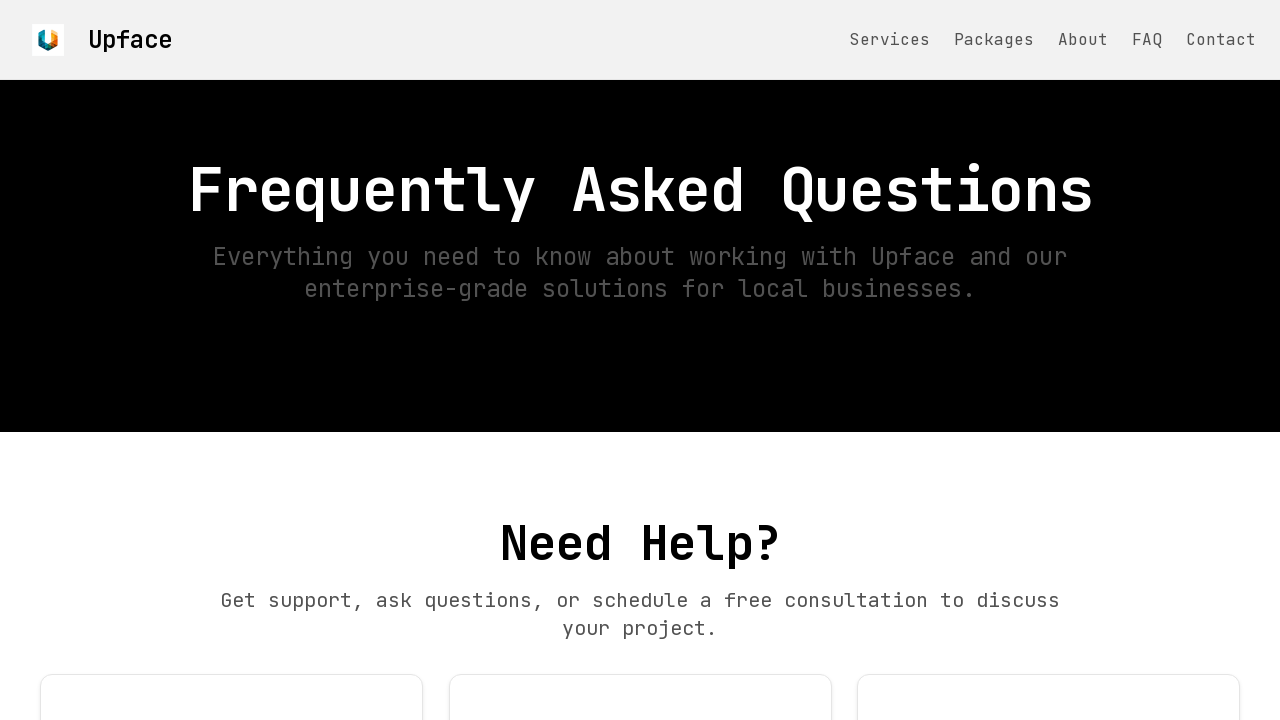

Verified animated elements exist on FAQ page
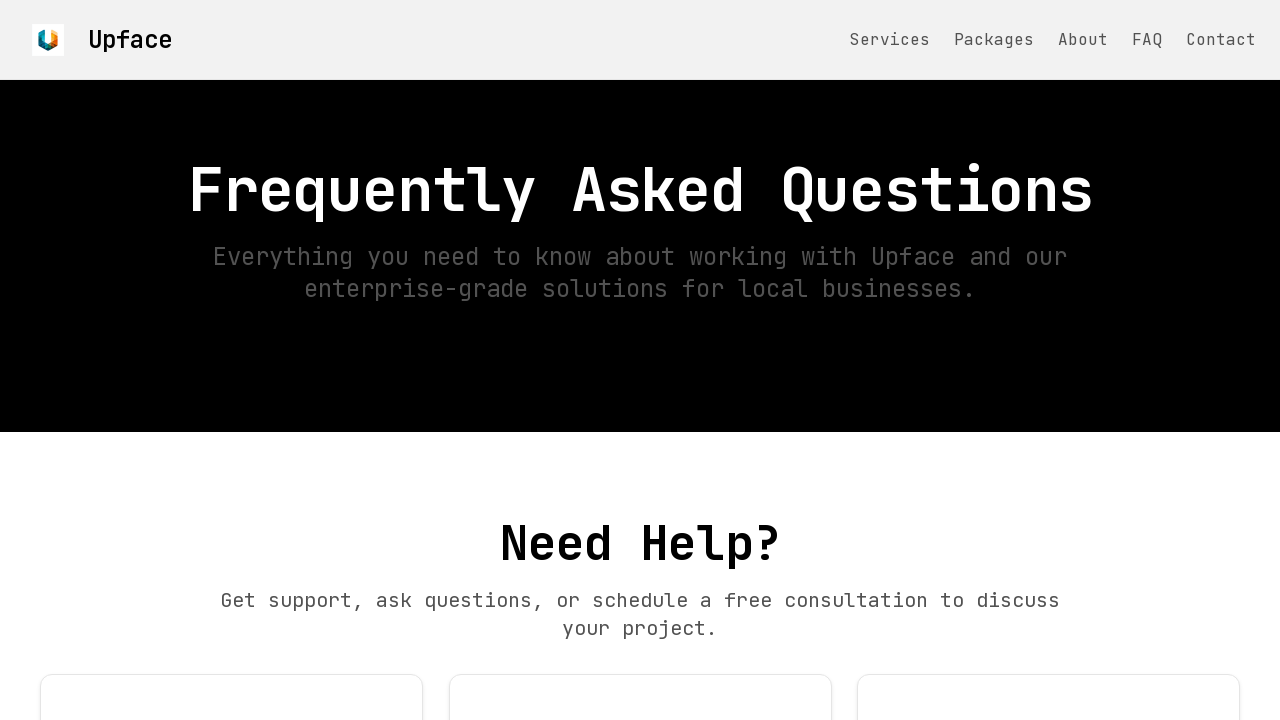

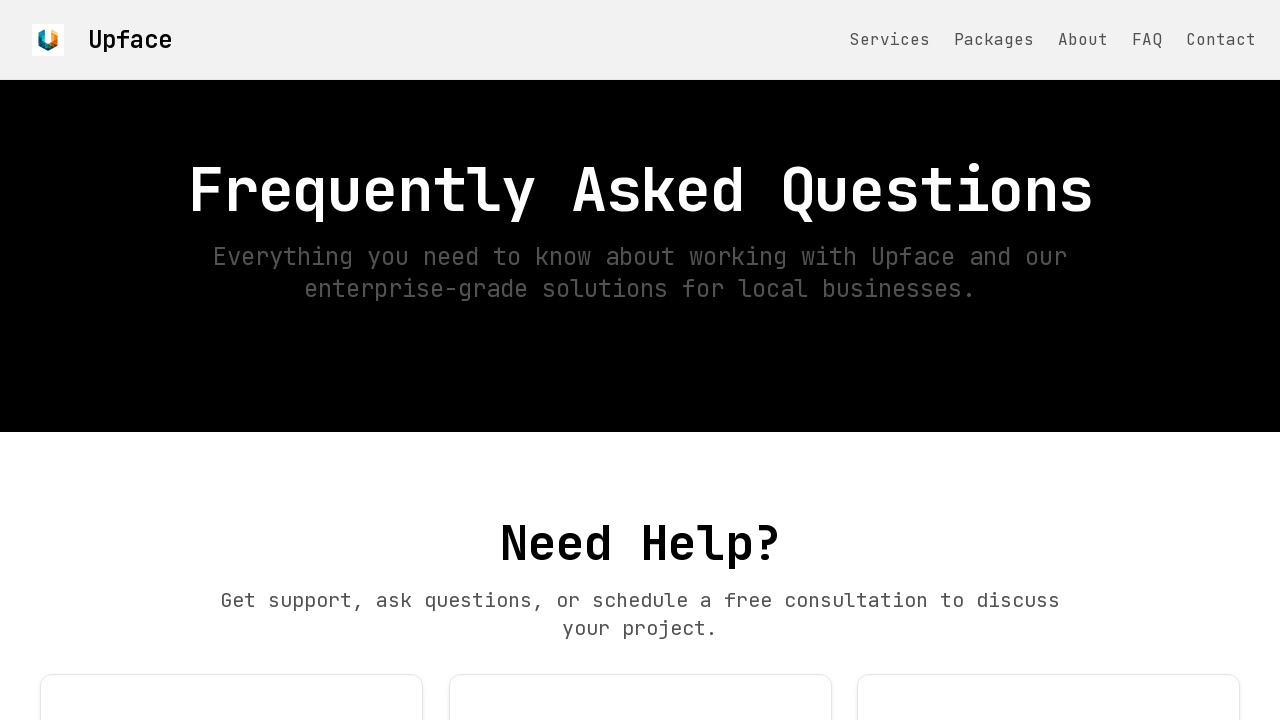